Loads the homepage and logs its HTML content for debugging purposes

Starting URL: https://nocnoc.com/

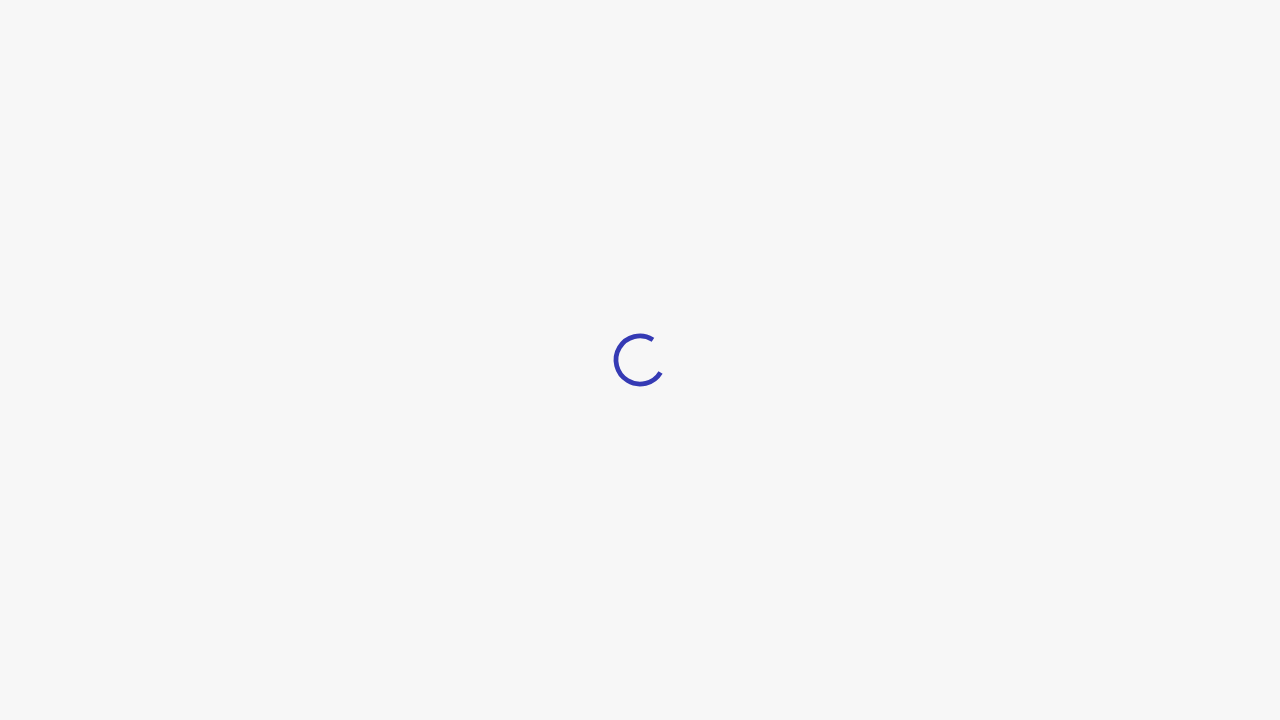

Waited for page to reach networkidle state
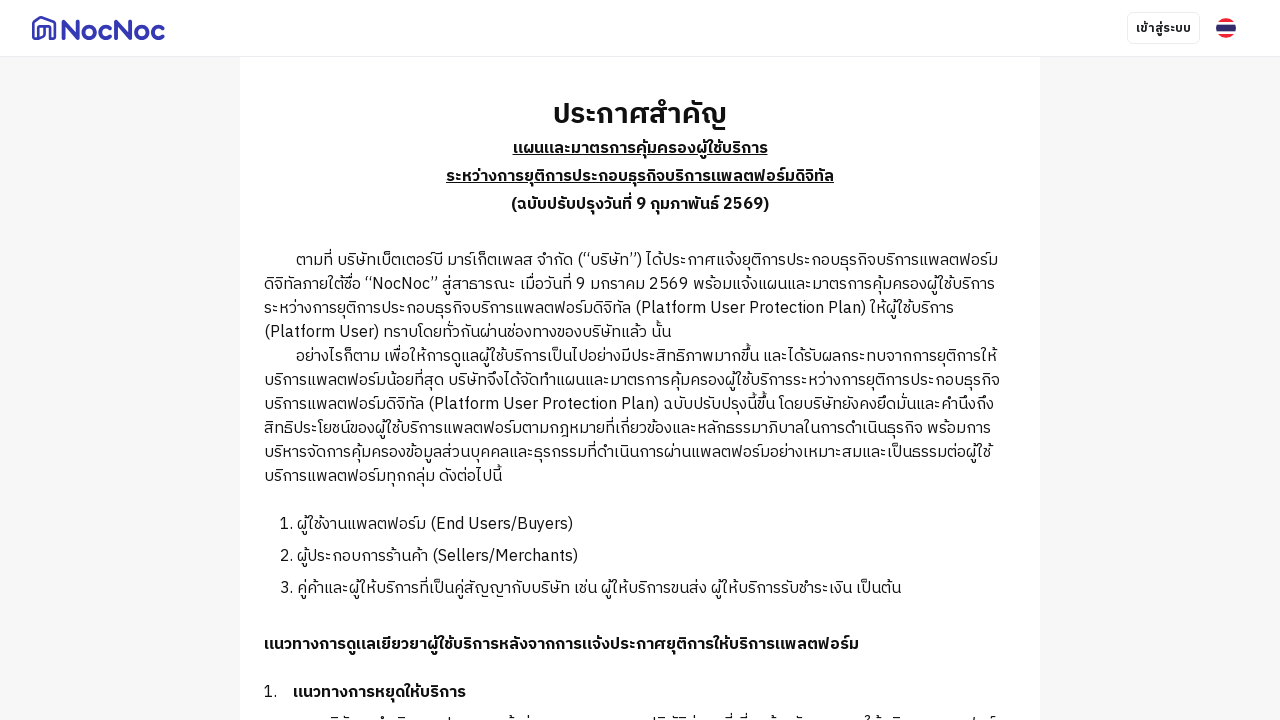

Retrieved HTML content from homepage
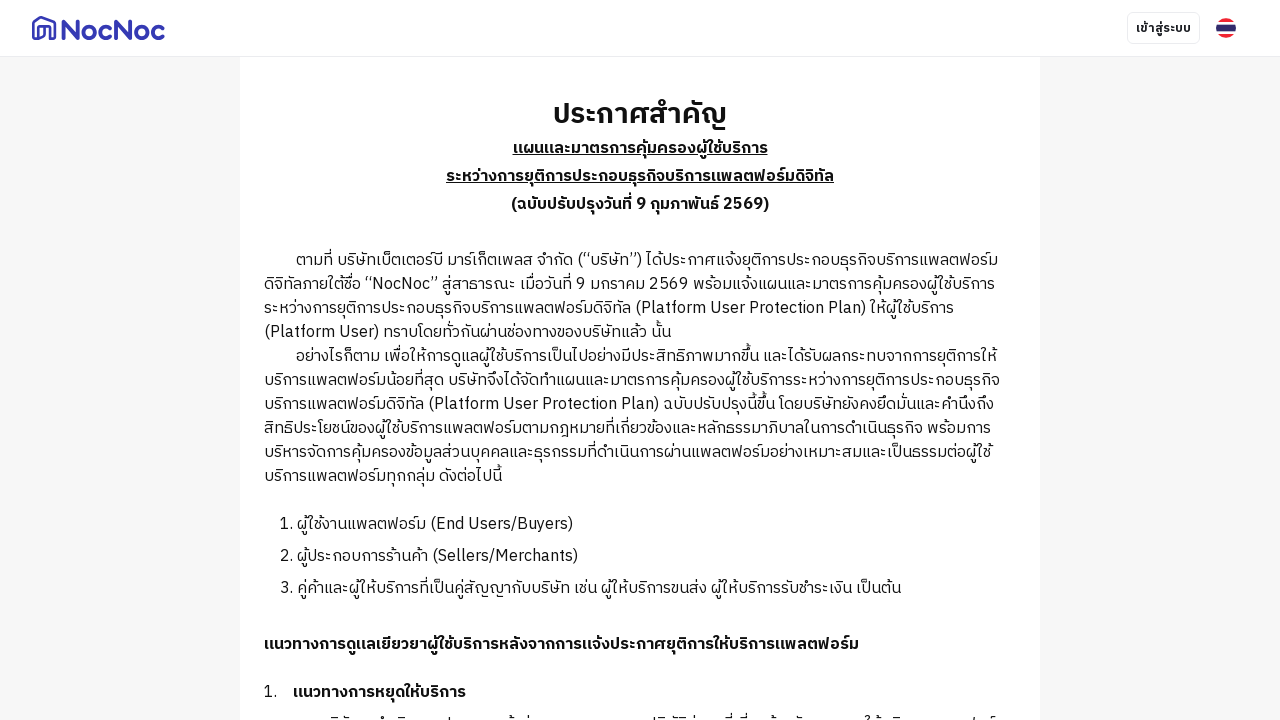

Logged HTML content to console for debugging
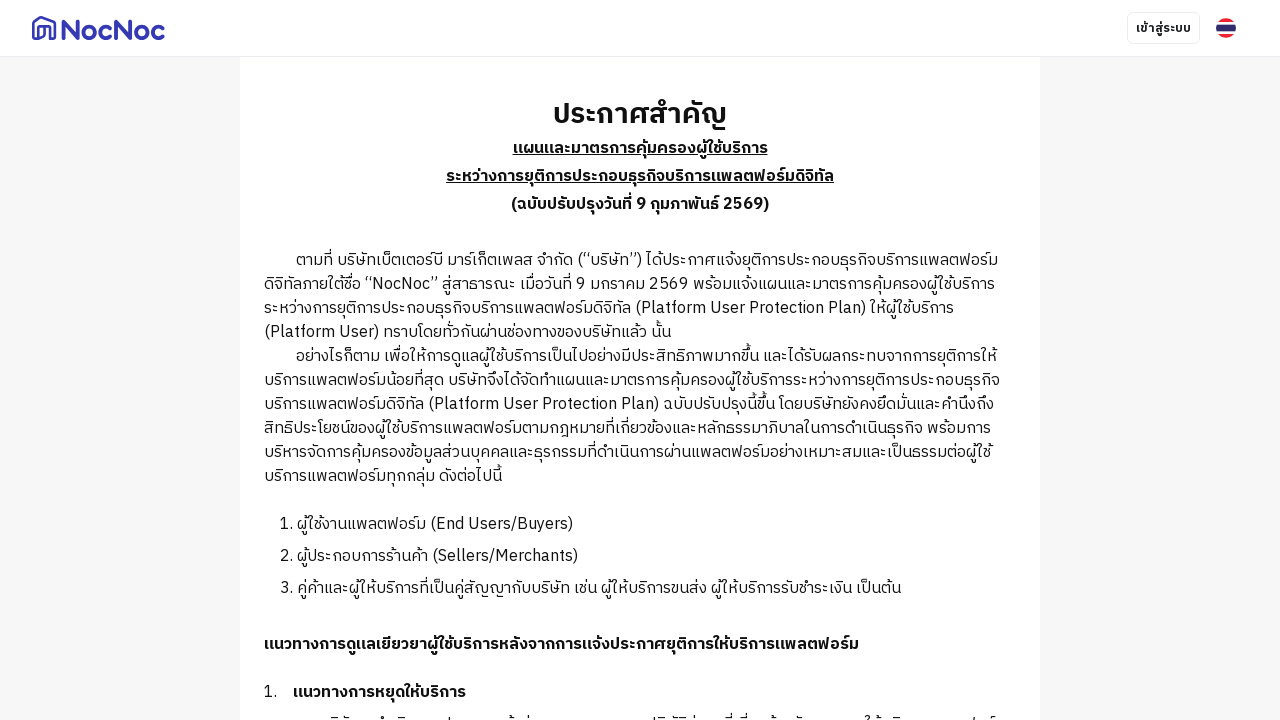

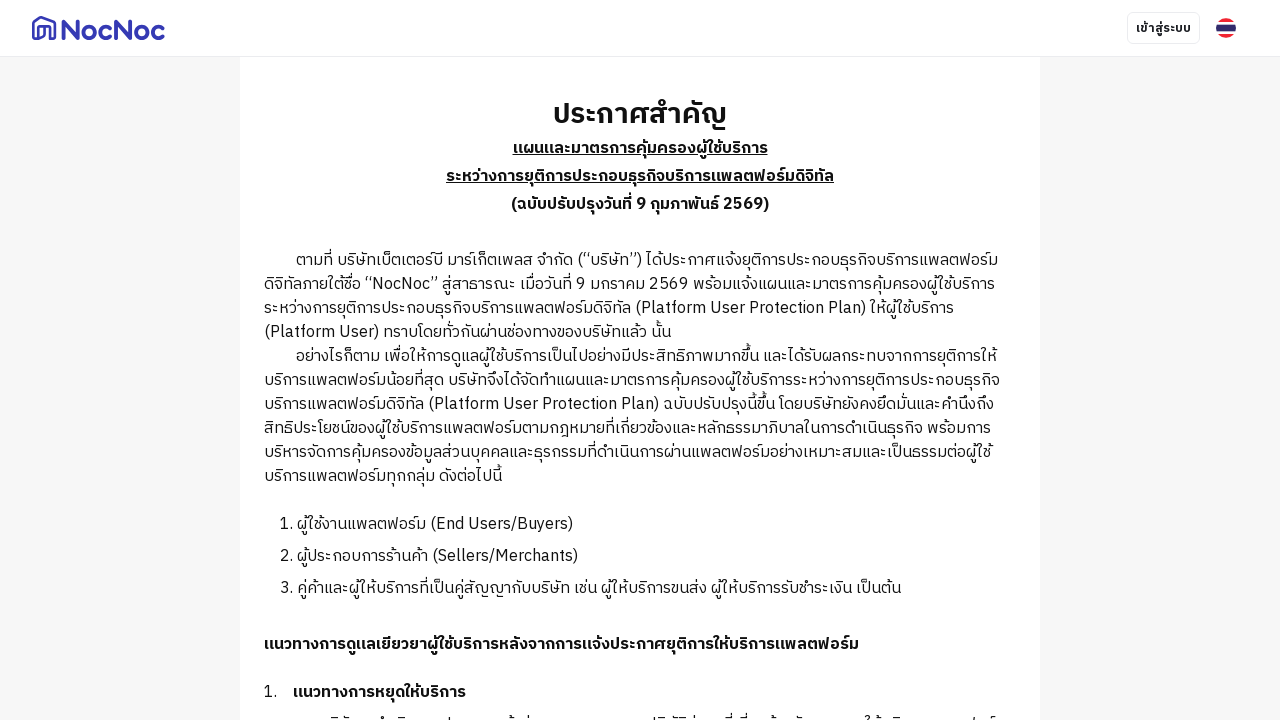